Tests interaction with an iframe on W3Schools by switching to the iframe containing a result and clicking a button that triggers a JavaScript alert

Starting URL: https://www.w3schools.com/jsref/tryit.asp?filename=tryjsref_alert

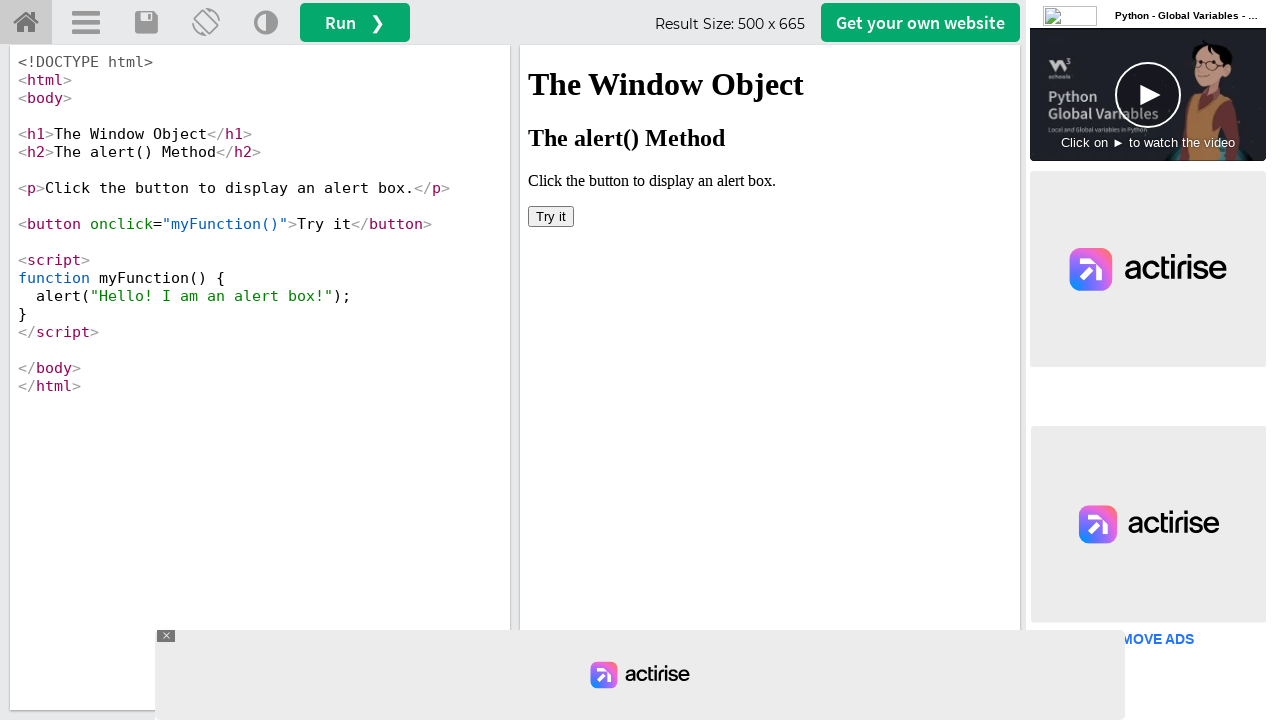

Located iframe with id 'iframeResult'
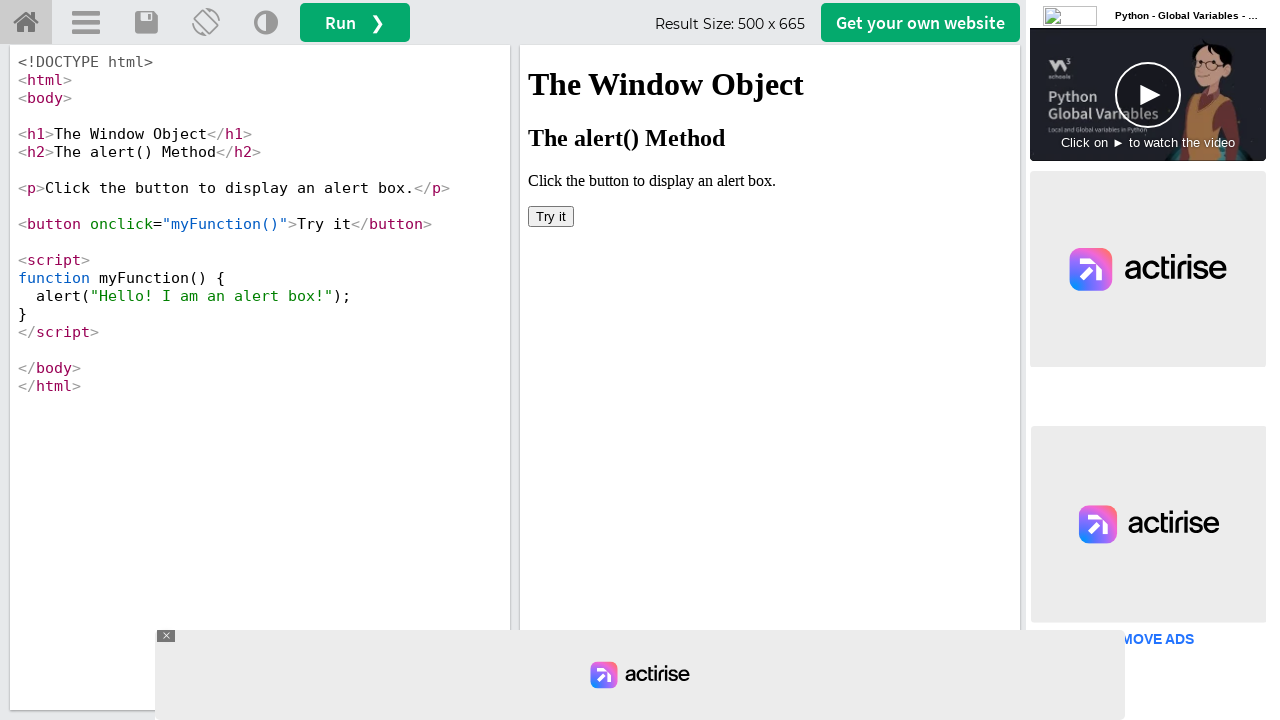

Clicked button inside iframe, triggering JavaScript alert at (551, 216) on #iframeResult >> internal:control=enter-frame >> body button
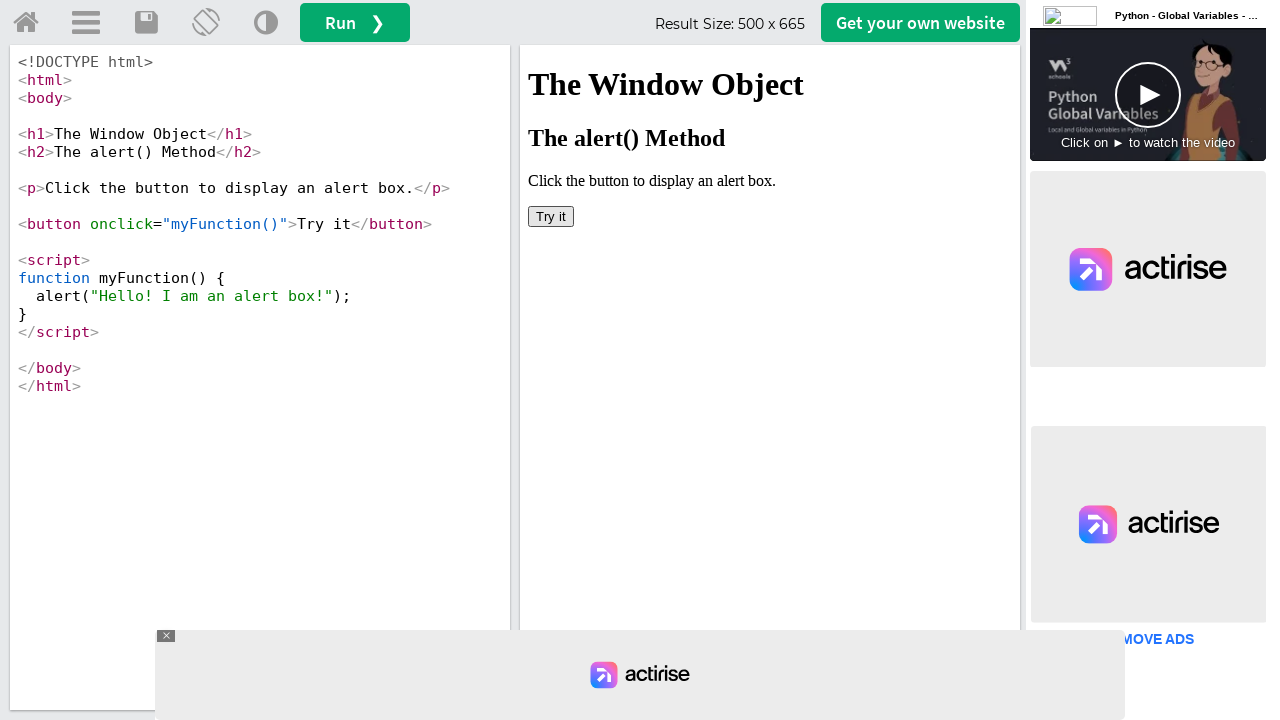

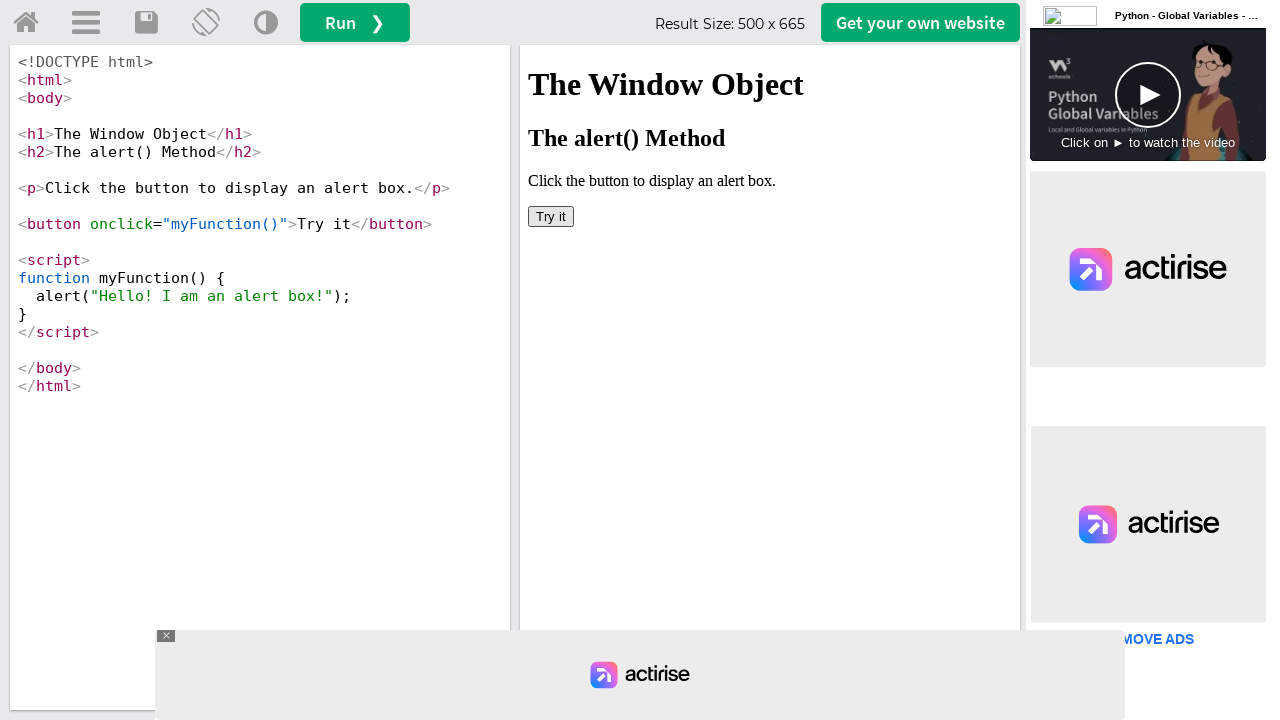